Adds a new todo item and marks it with a star to highlight it

Starting URL: https://devmountain.github.io/qa_todos/

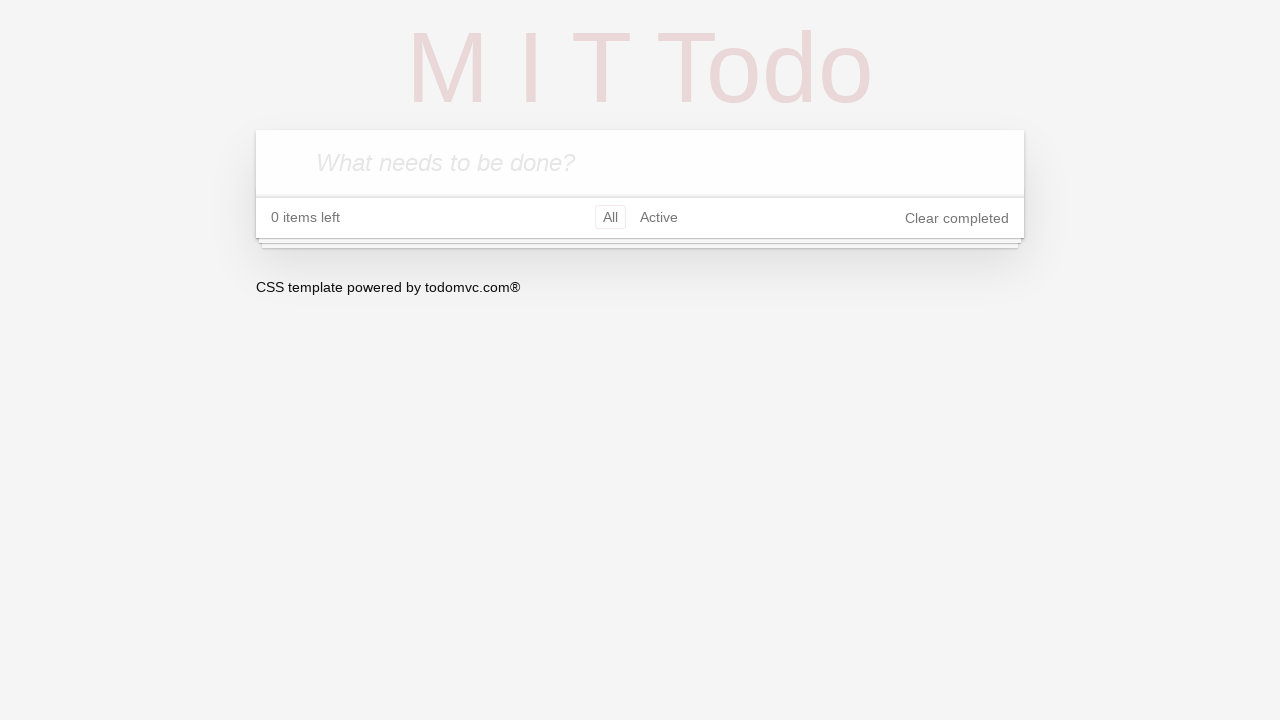

Waited for new todo input field to load
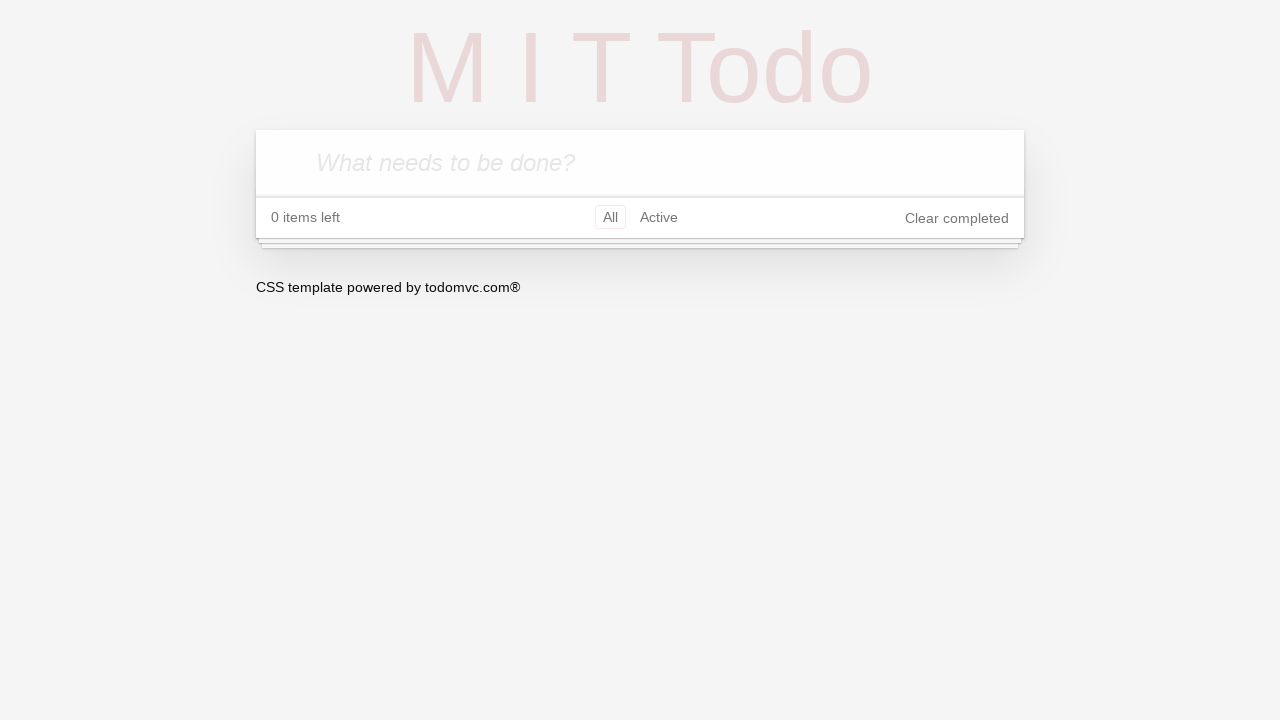

Filled new todo input with 'Ice Cream' on .new-todo
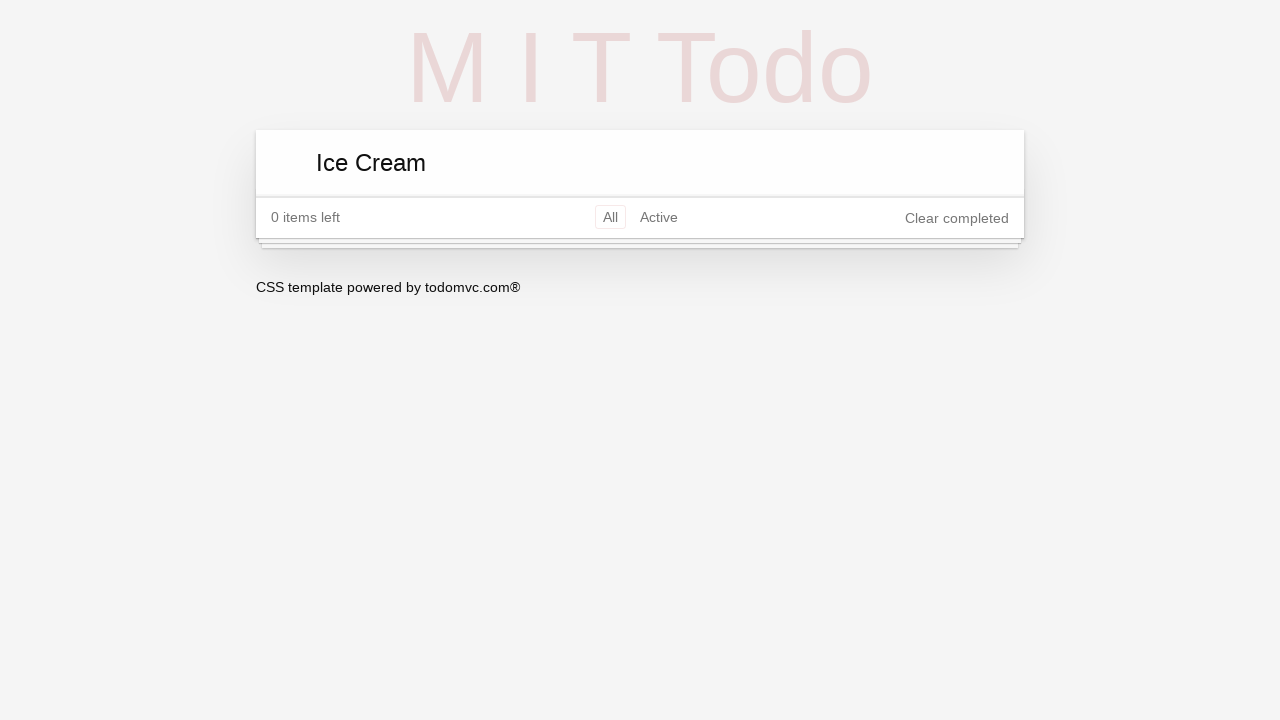

Pressed Enter to add Ice Cream todo on .new-todo
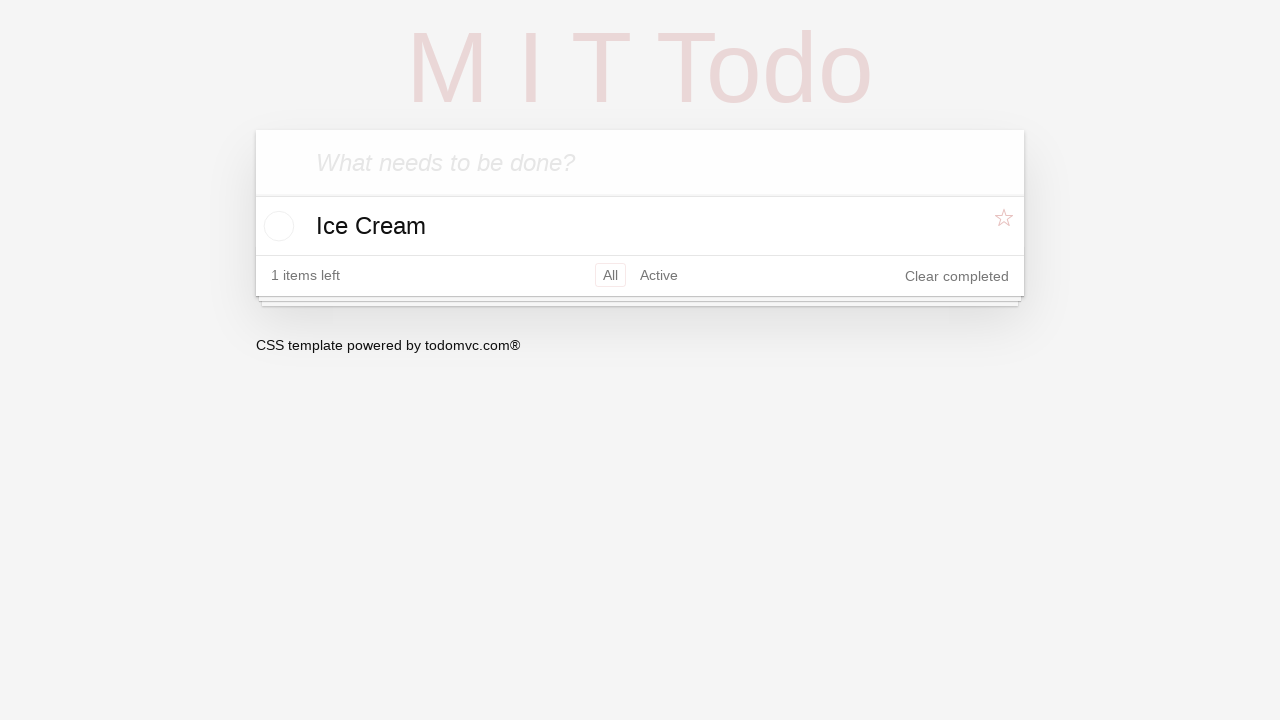

Located all todo items
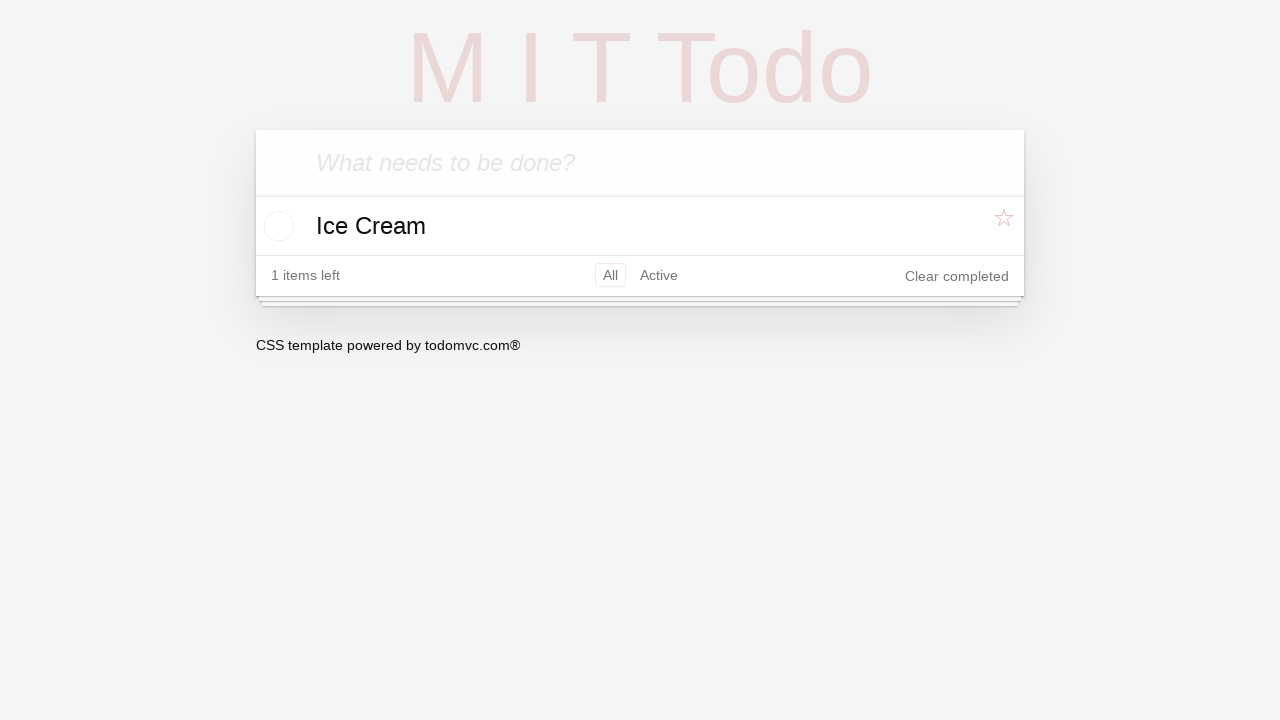

Filtered todos to find Ice Cream todo
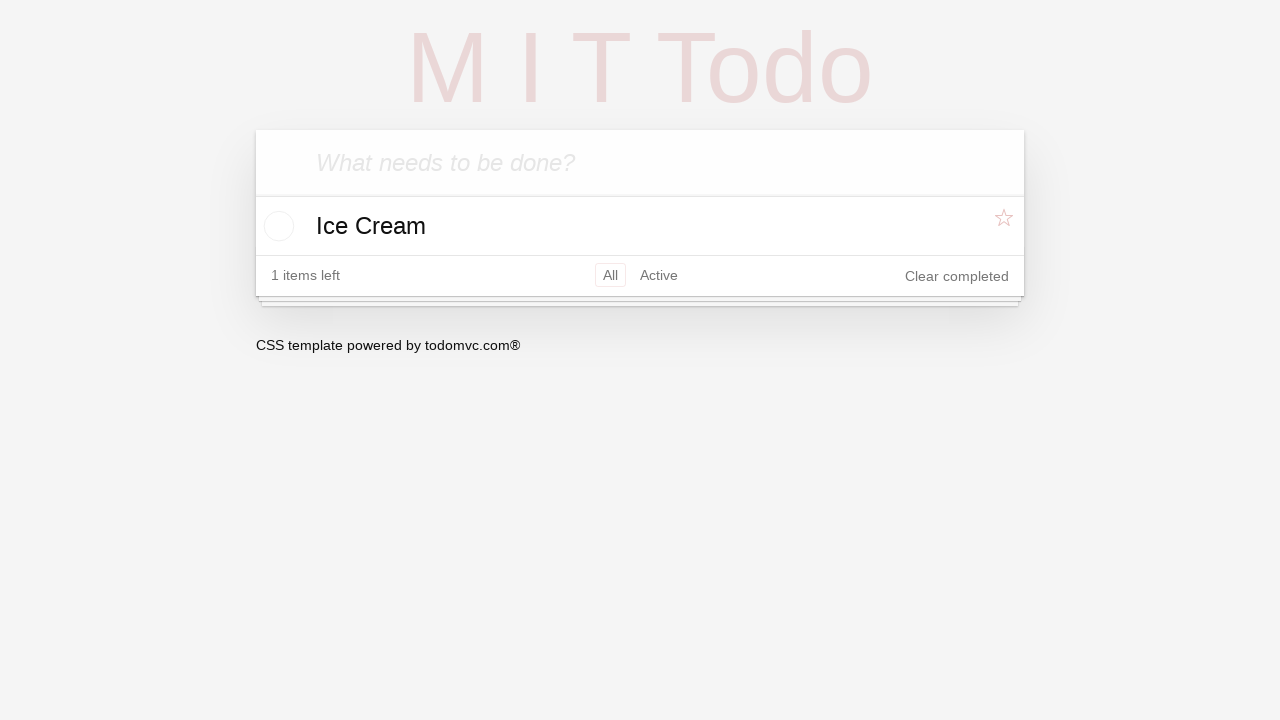

Clicked star icon to mark Ice Cream todo with a star at (1006, 225) on li.todo >> internal:has-text="Ice Cream"i >> .star
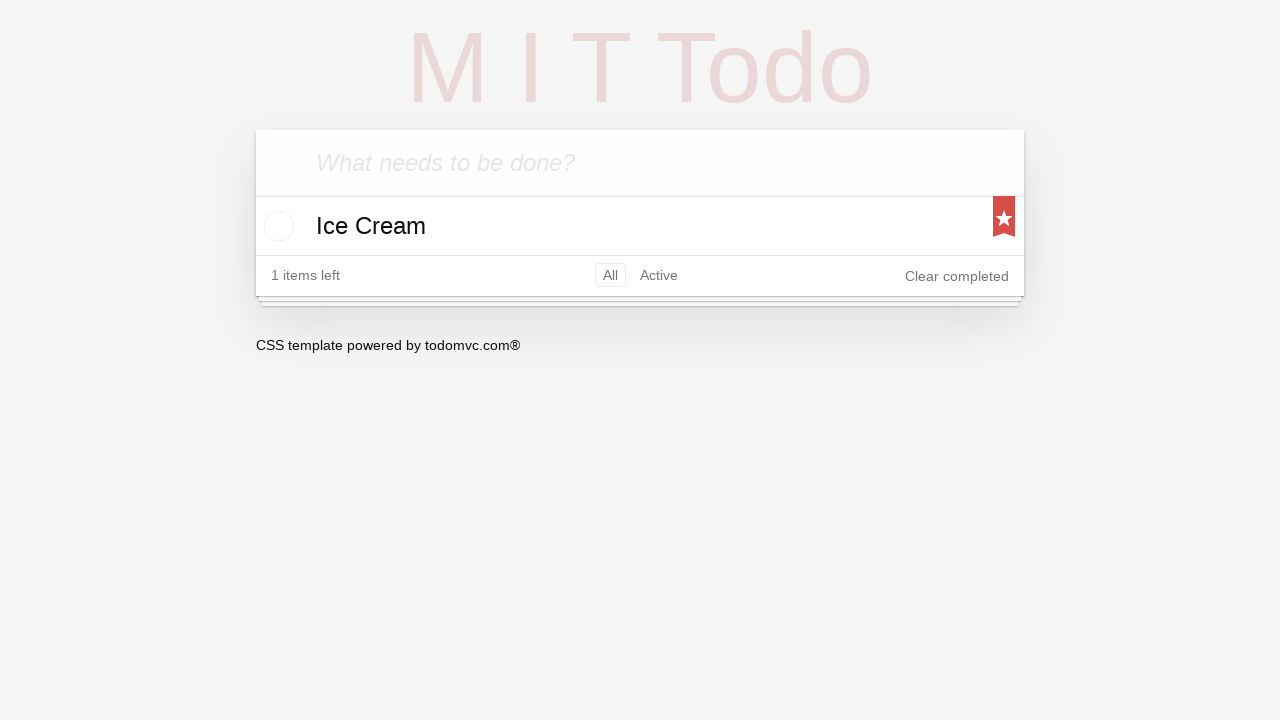

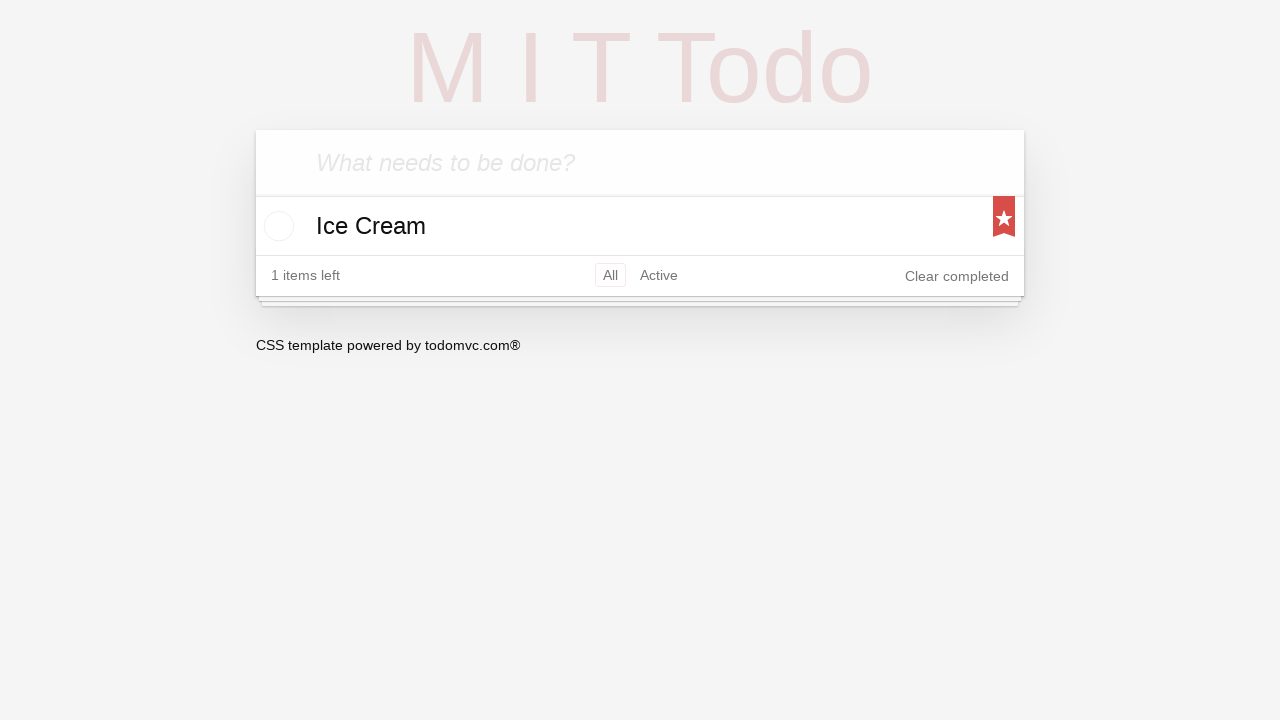